Navigates to W3Schools HTML tables page, scrolls to and locates the country information for a specific company in the table

Starting URL: https://www.w3schools.com/html/html_tables.asp

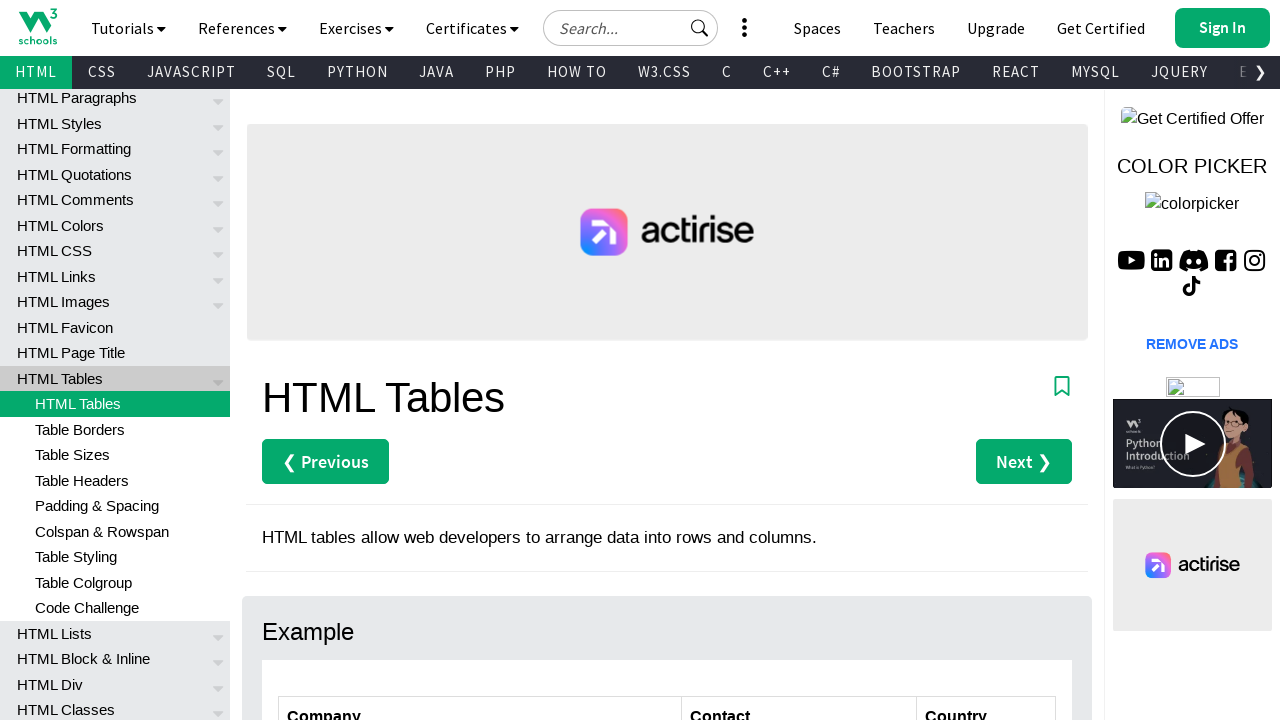

Located country cell for company 'Magazzini Alimentari Riuniti' in HTML table
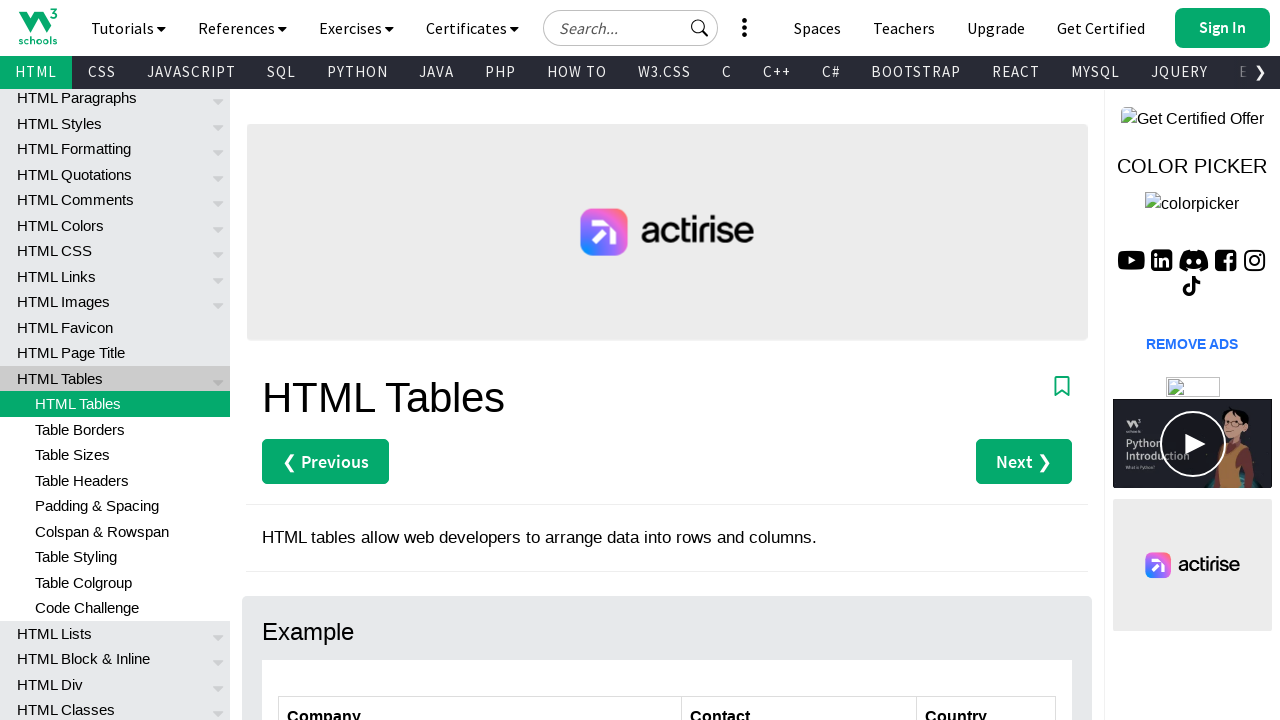

Scrolled country cell into view
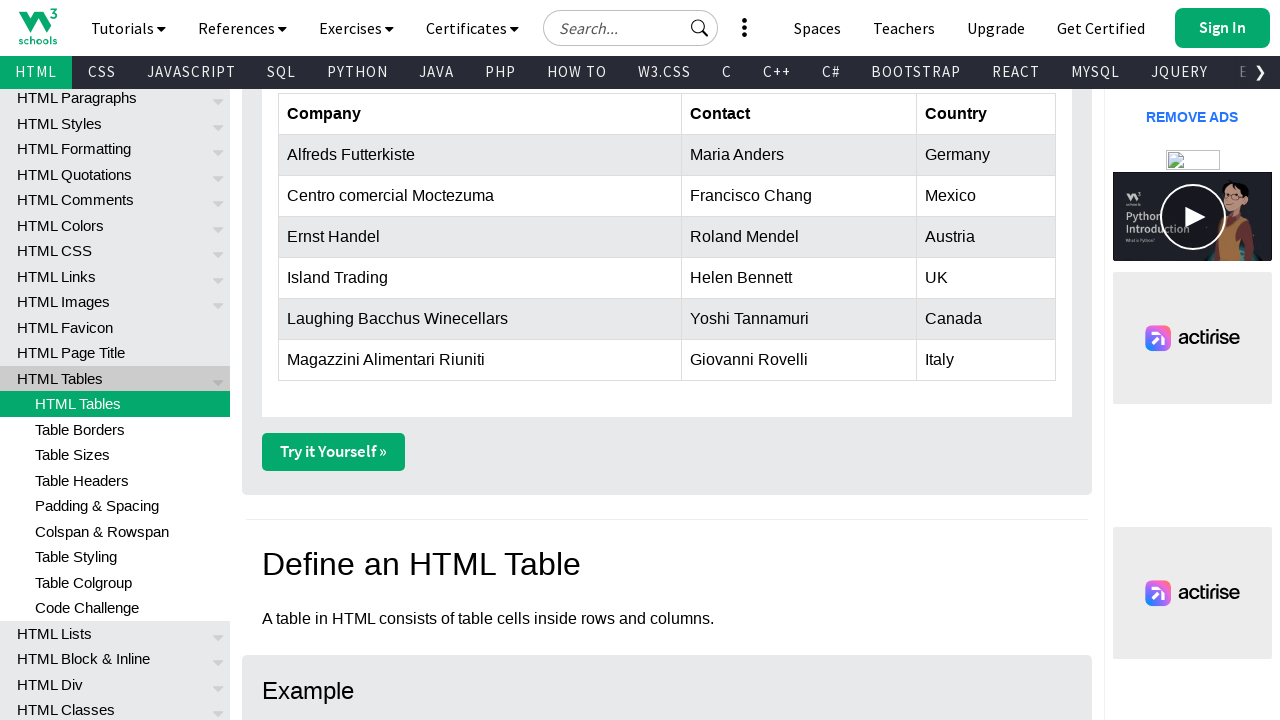

Retrieved country text: Italy
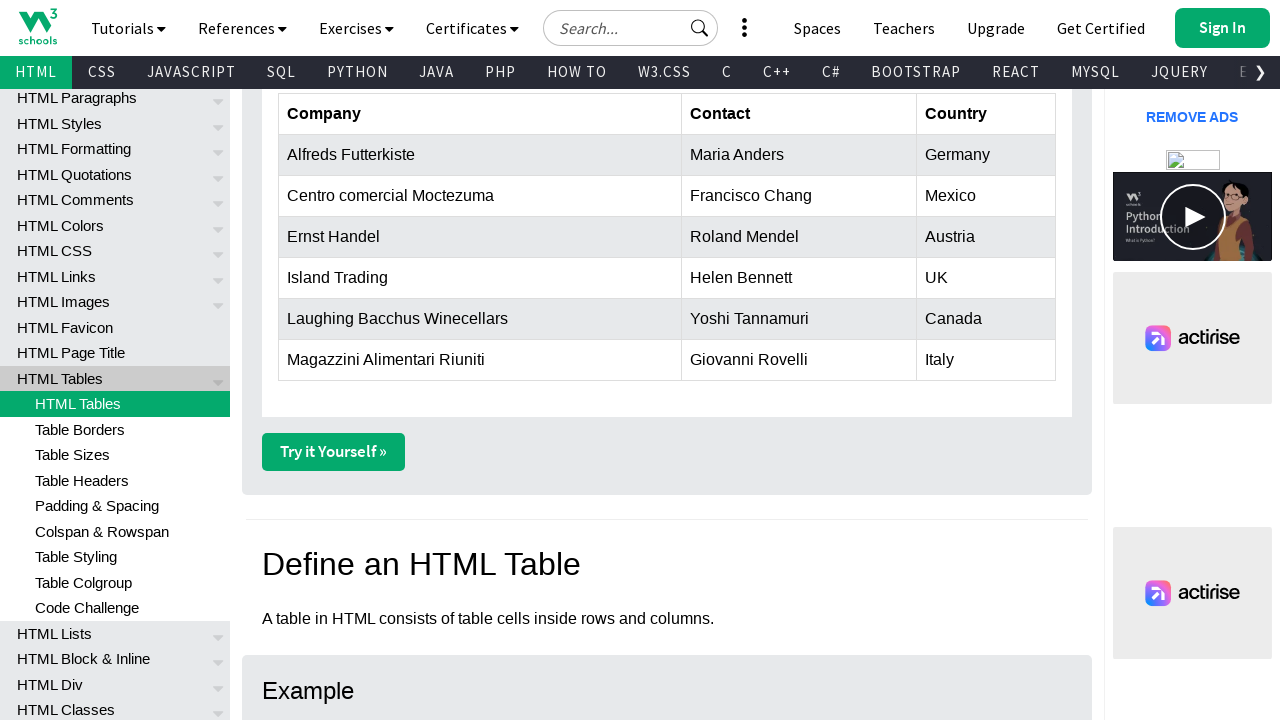

Printed country information: Italy
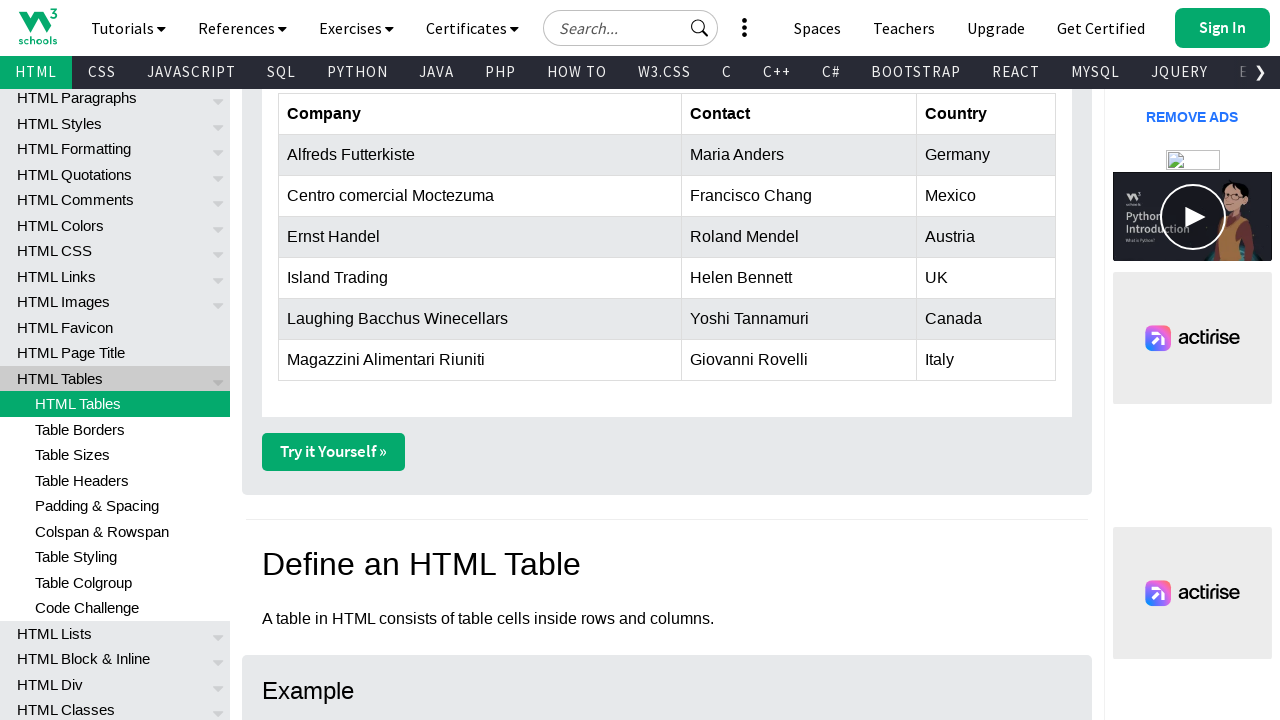

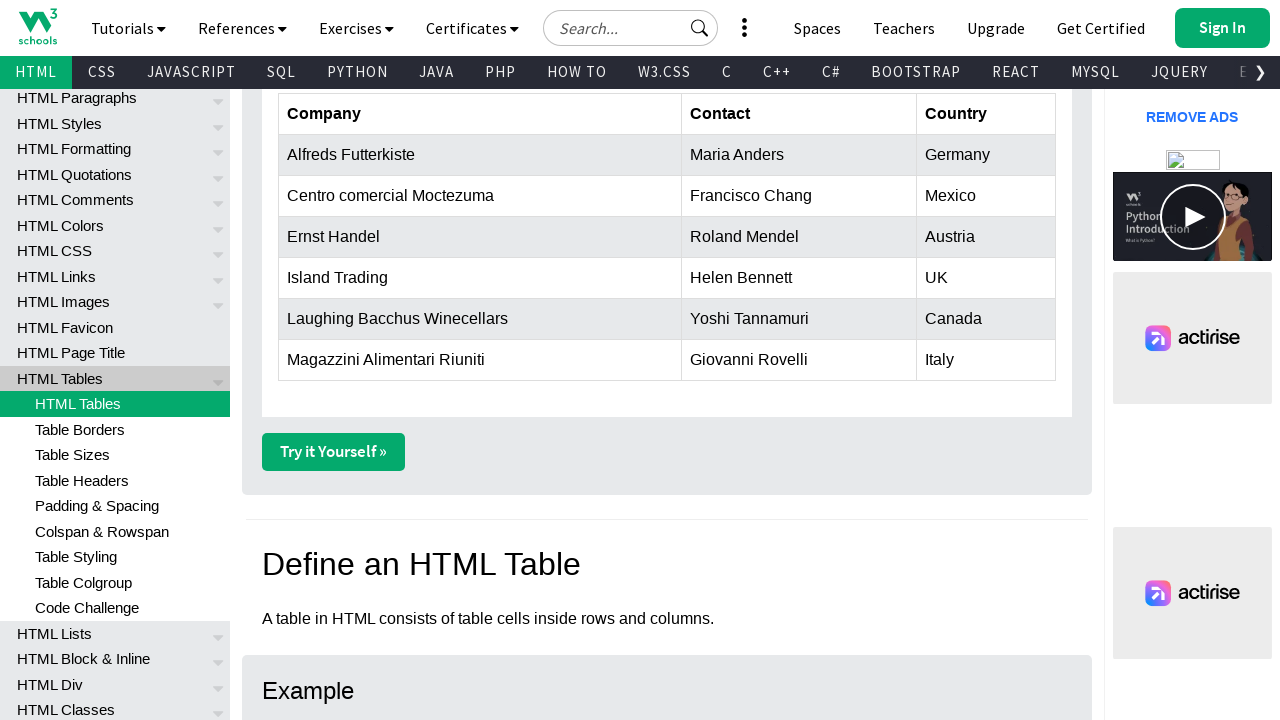